Clicks the Products link and verifies navigation to the products page

Starting URL: https://parabank.parasoft.com/parabank

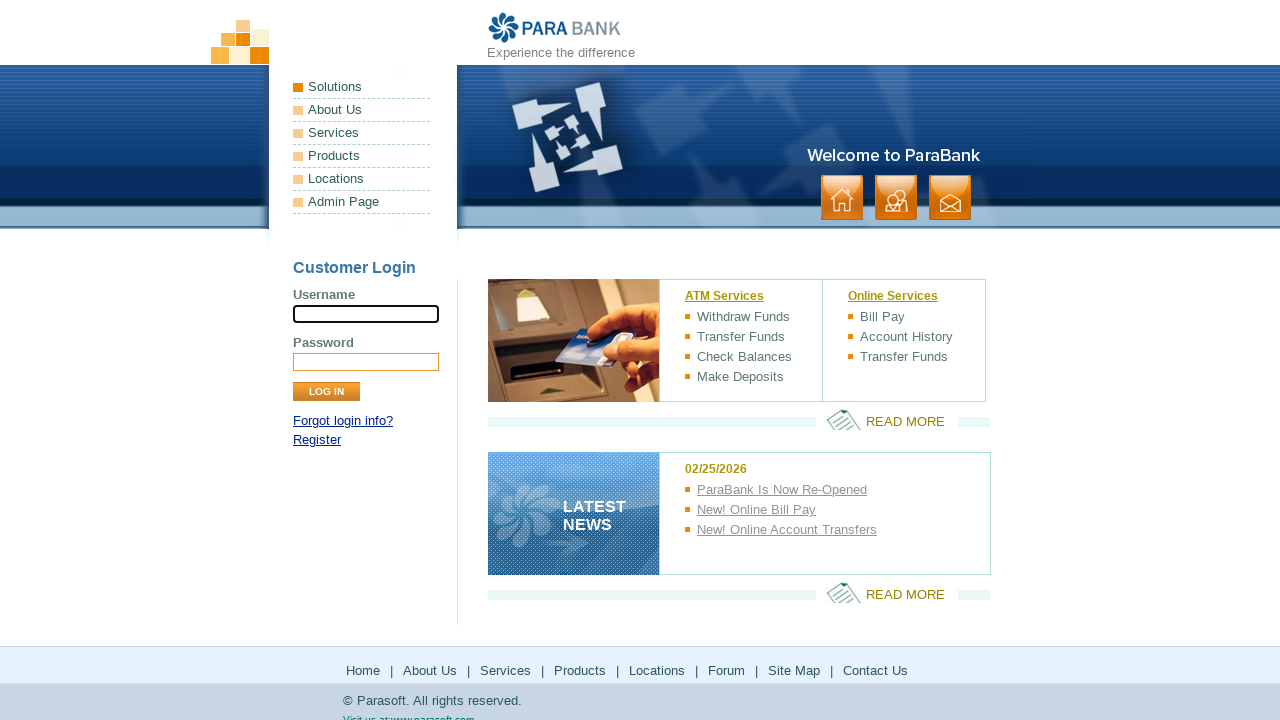

Clicked Products link at (362, 156) on xpath=/html/body/div[1]/div[2]/ul[1]/li[4]/a
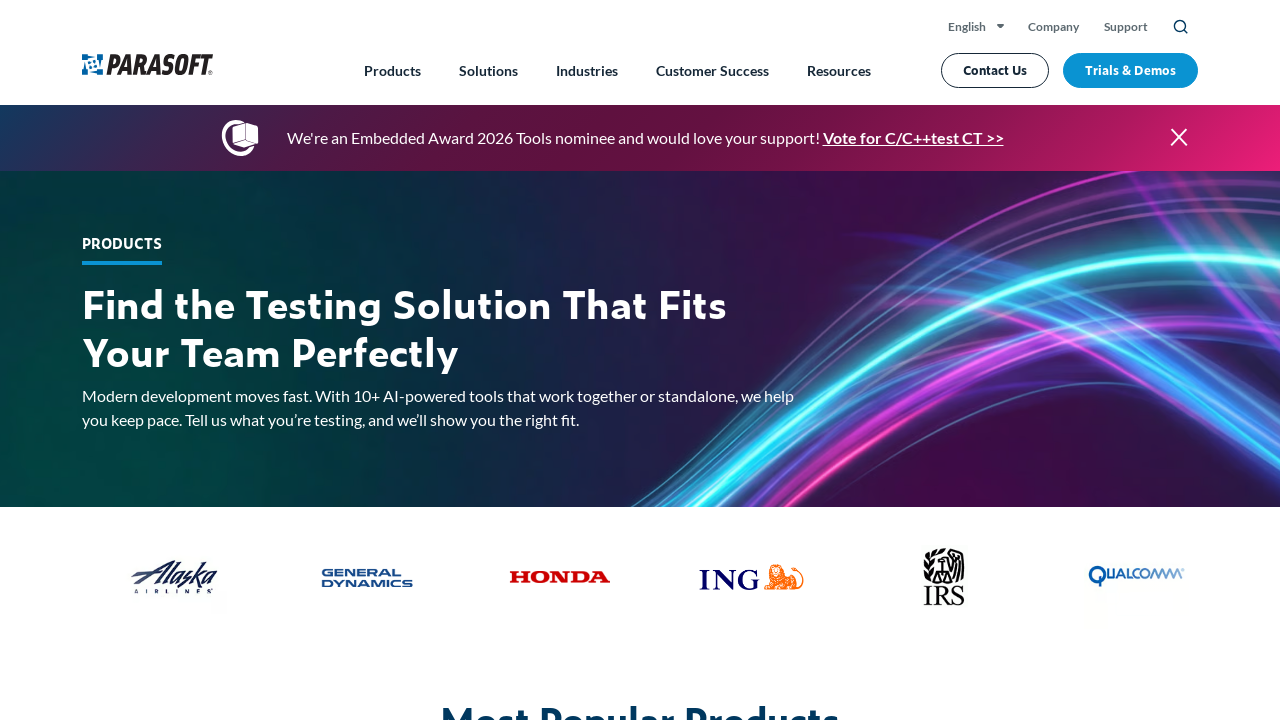

Navigated to products page at https://www.parasoft.com/products/
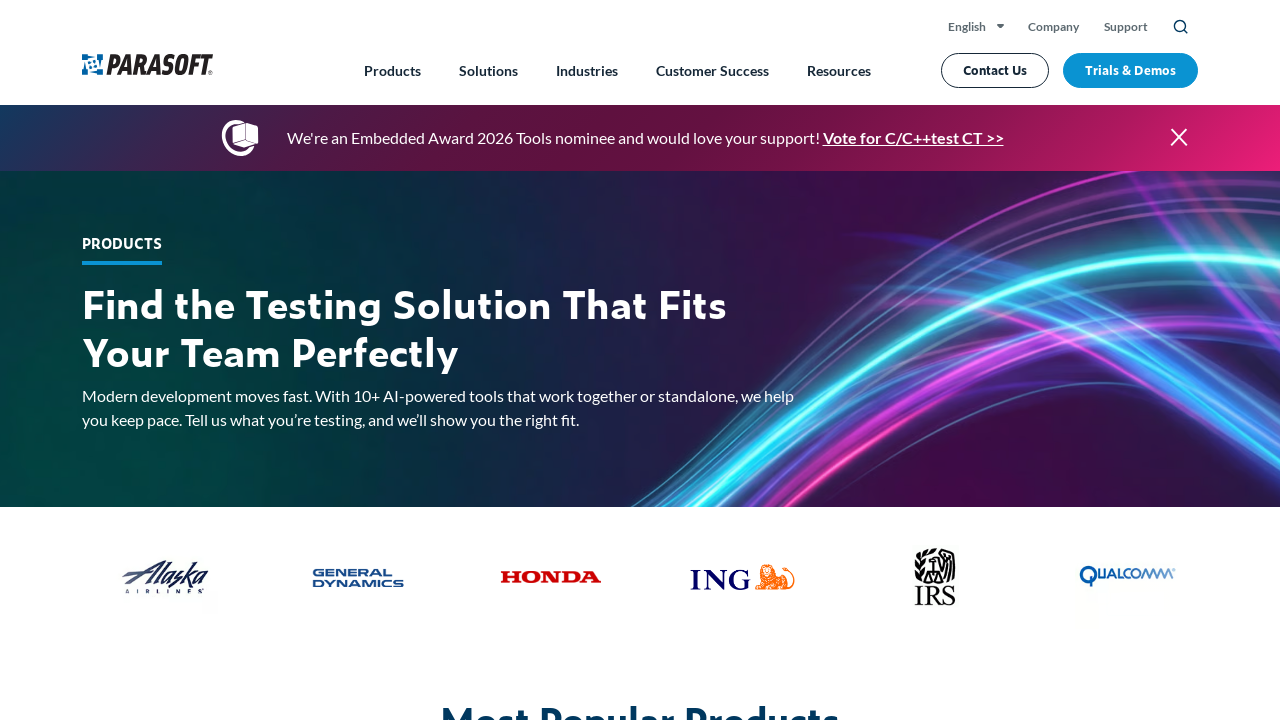

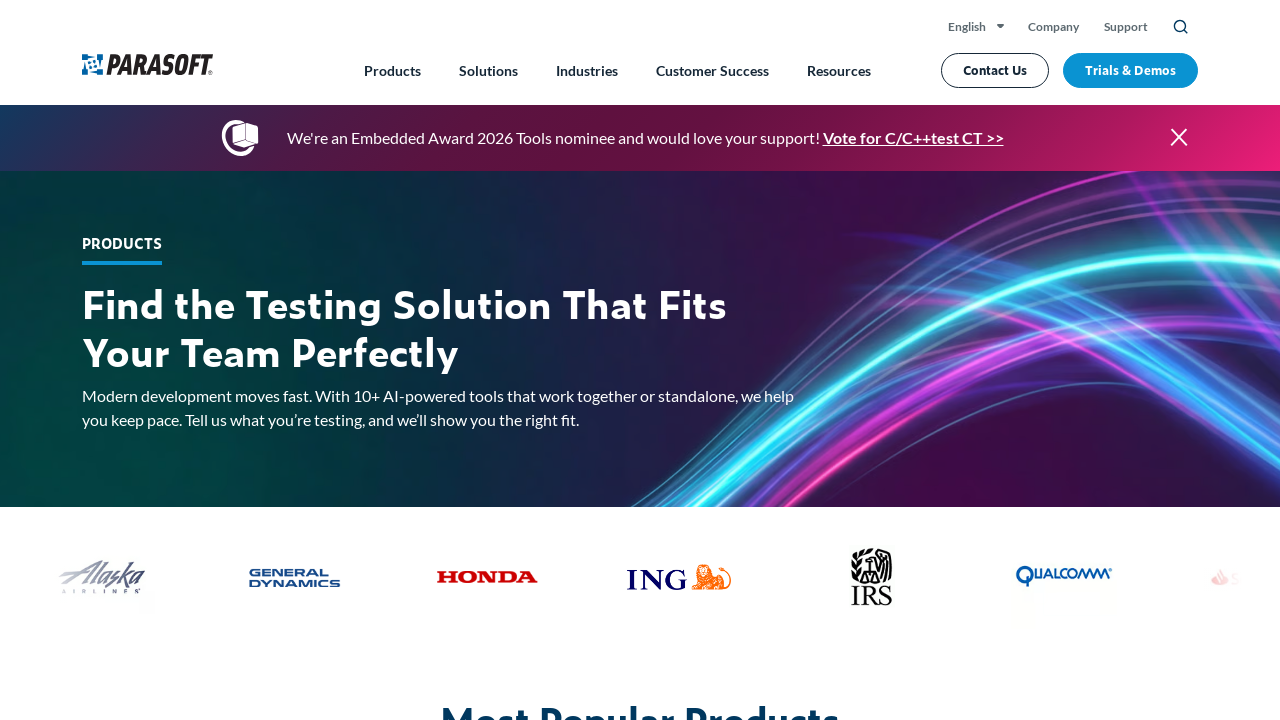